Navigates to Bilibili homepage and verifies the page loads by checking the title

Starting URL: https://www.bilibili.com/

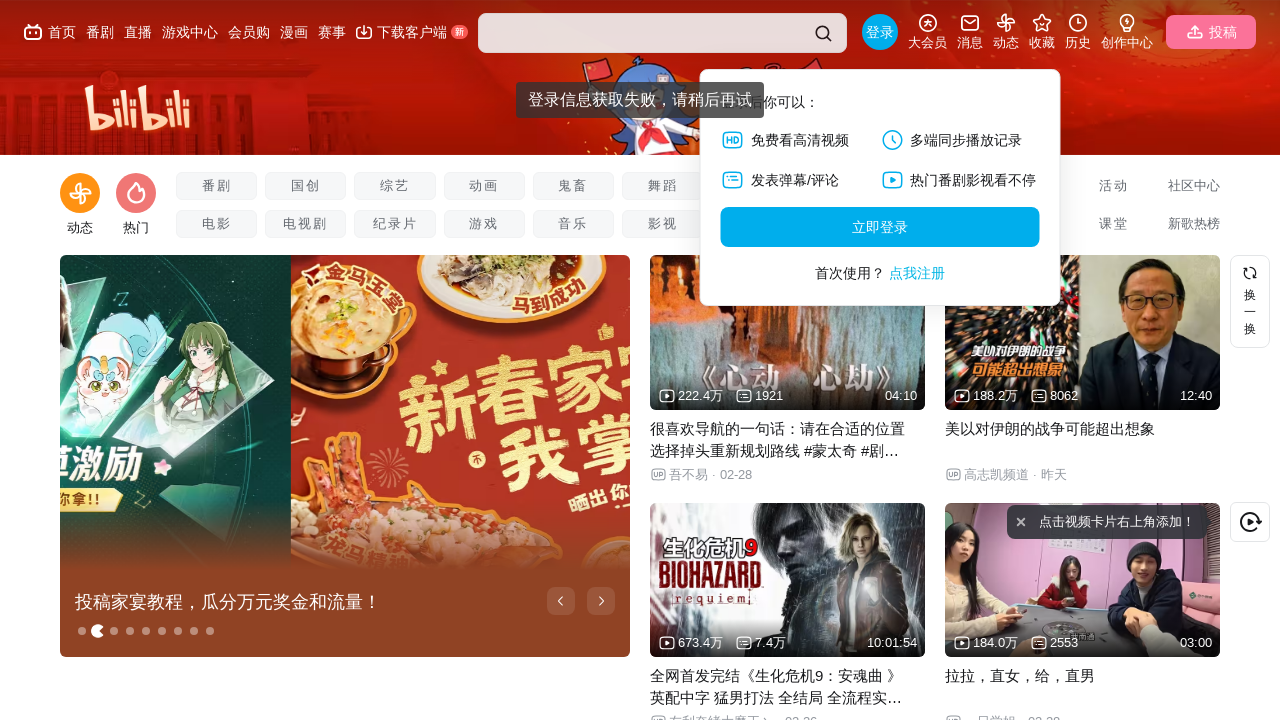

Navigated to Bilibili homepage
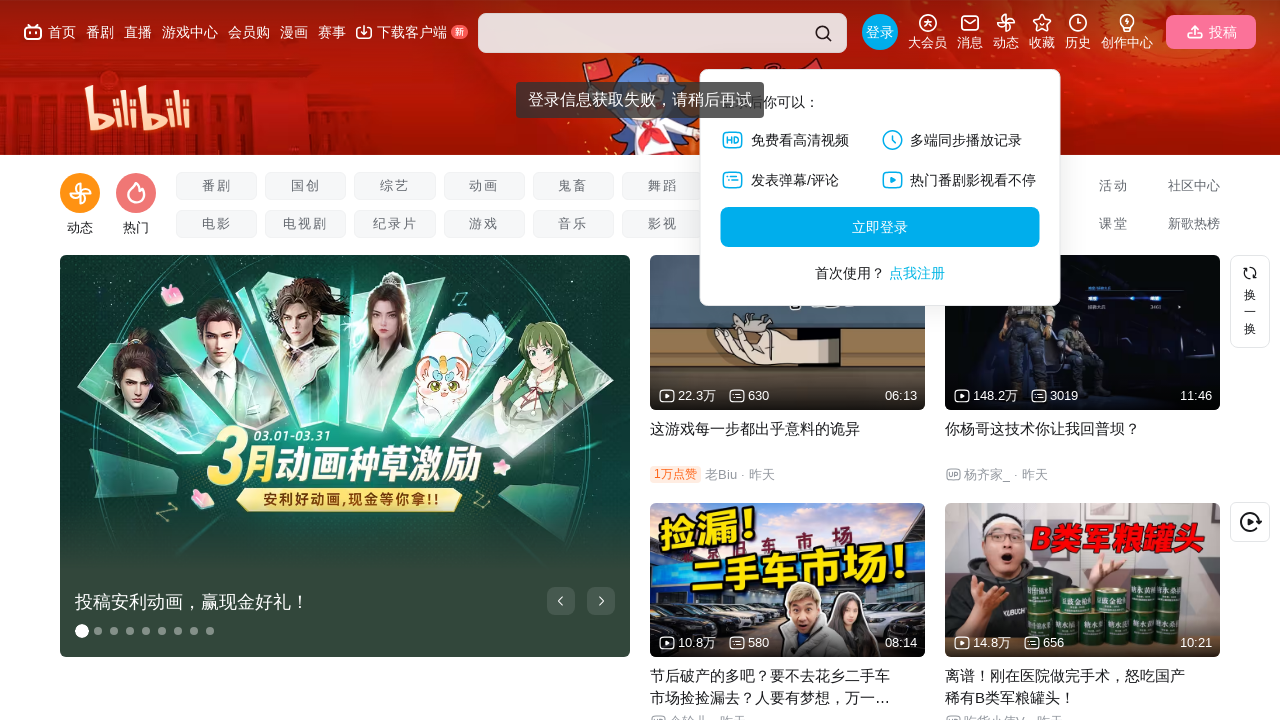

Waited for page to reach domcontentloaded state
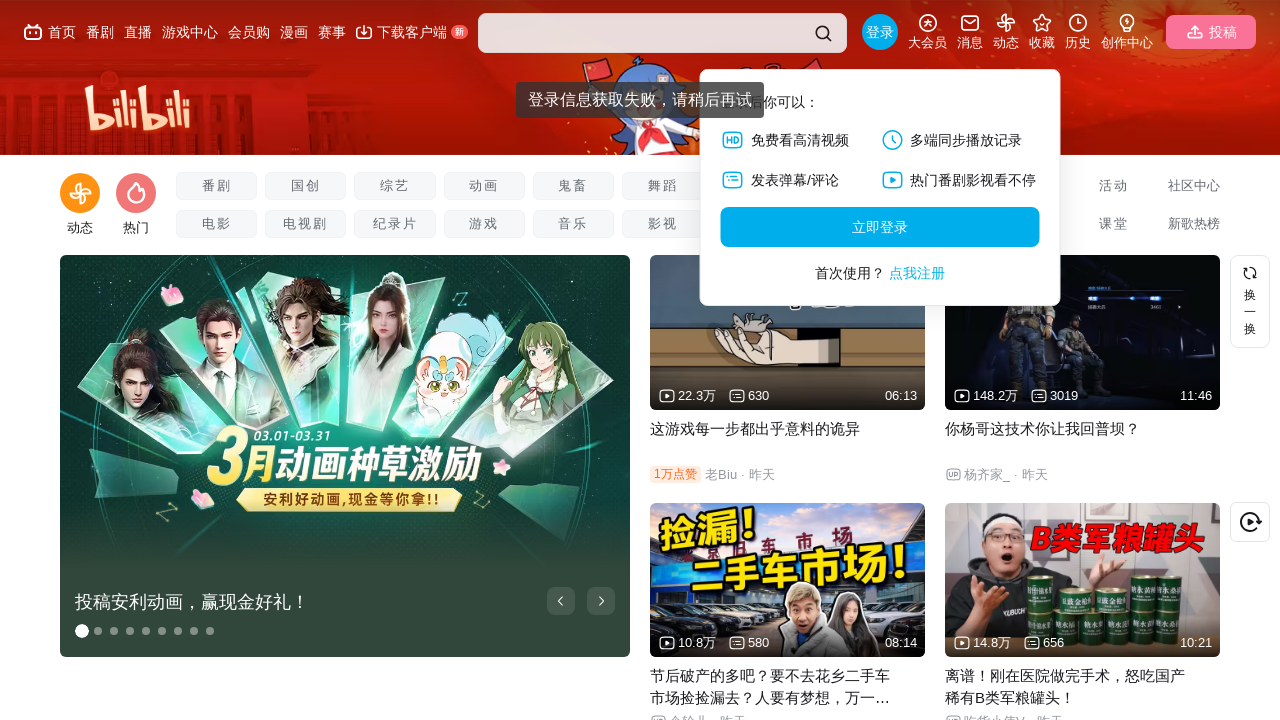

Verified page title is not empty
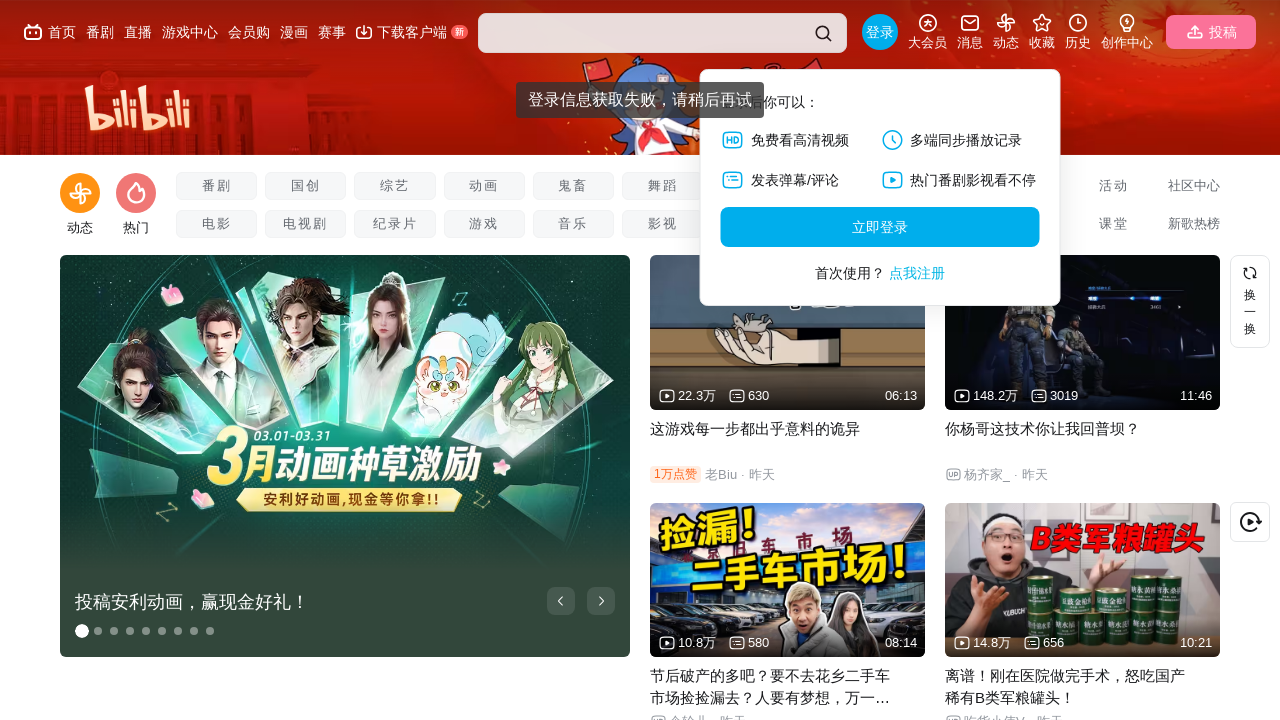

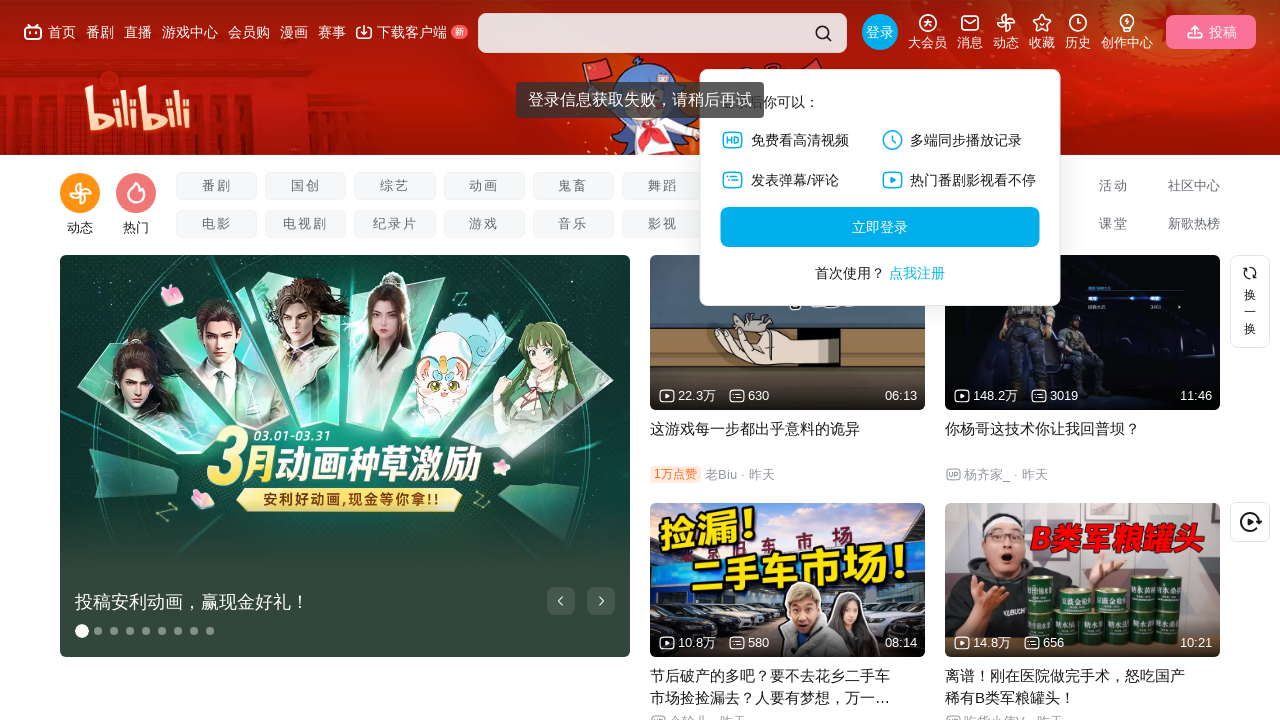